Tests opting out of A/B tests by adding an opt-out cookie before visiting the A/B test page, then navigating to verify the opt-out is already in effect.

Starting URL: http://the-internet.herokuapp.com

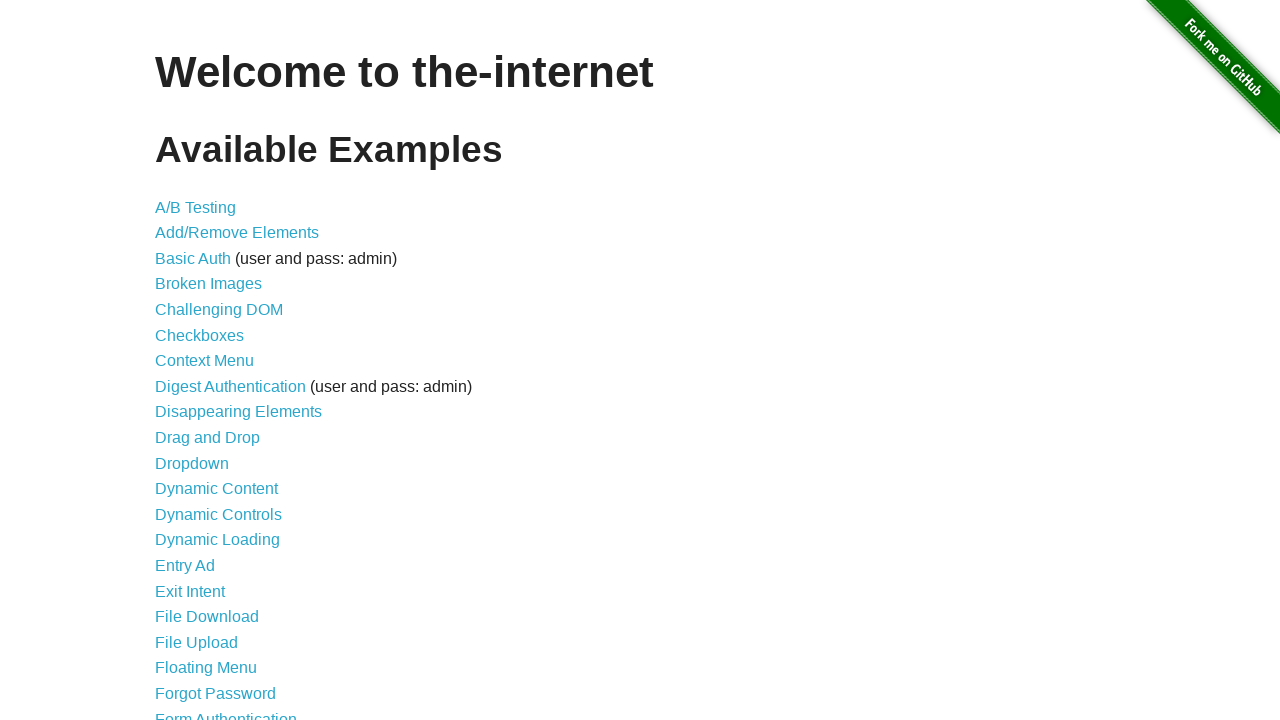

Added optimizelyOptOut cookie to context
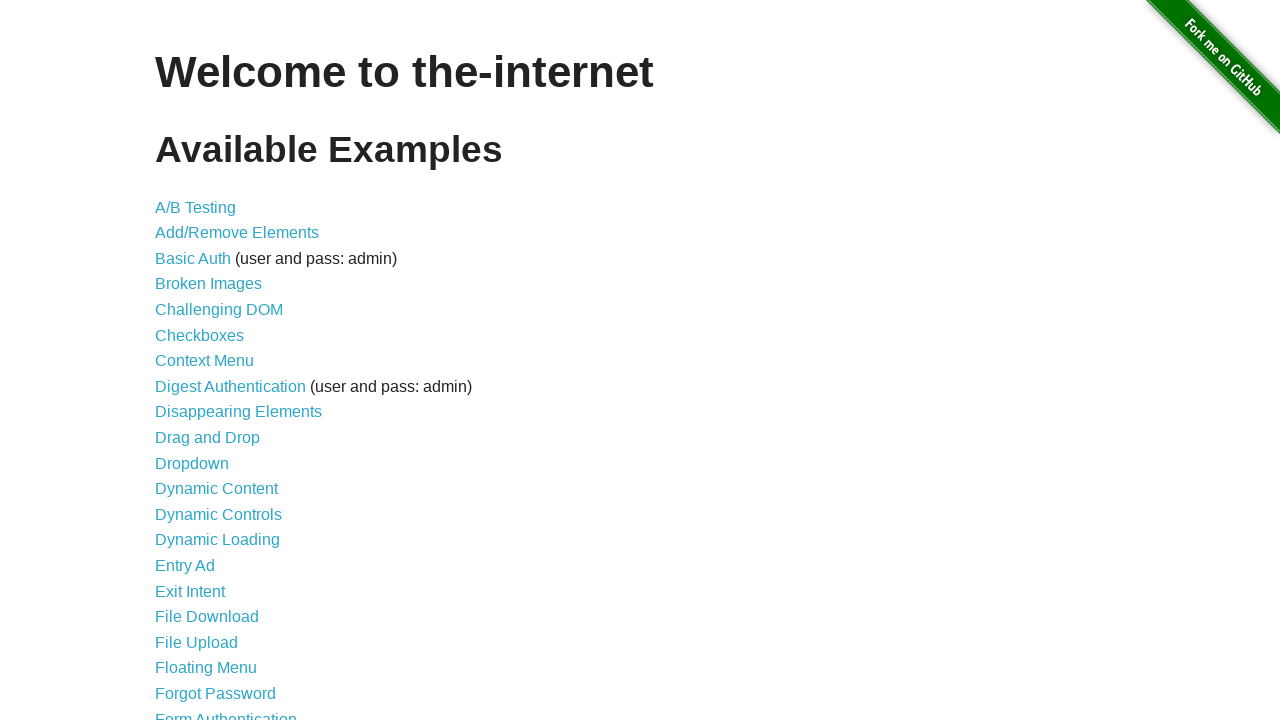

Navigated to A/B test page
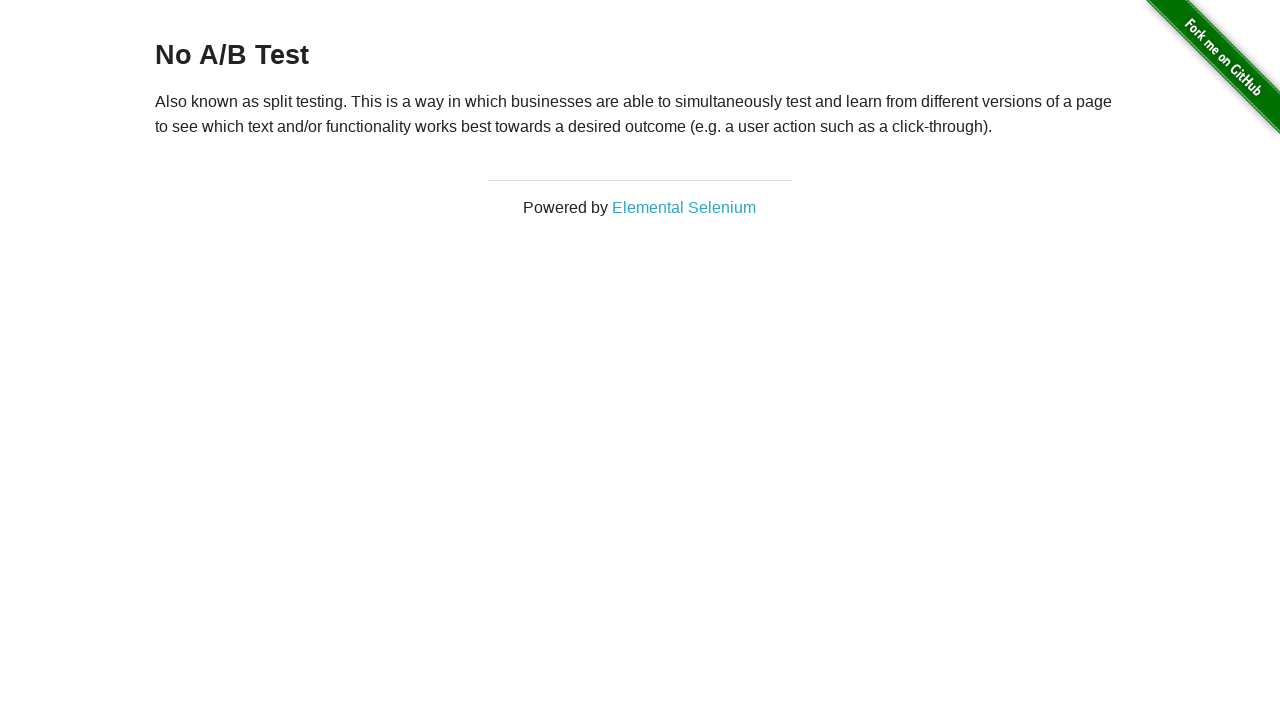

Retrieved heading text from page
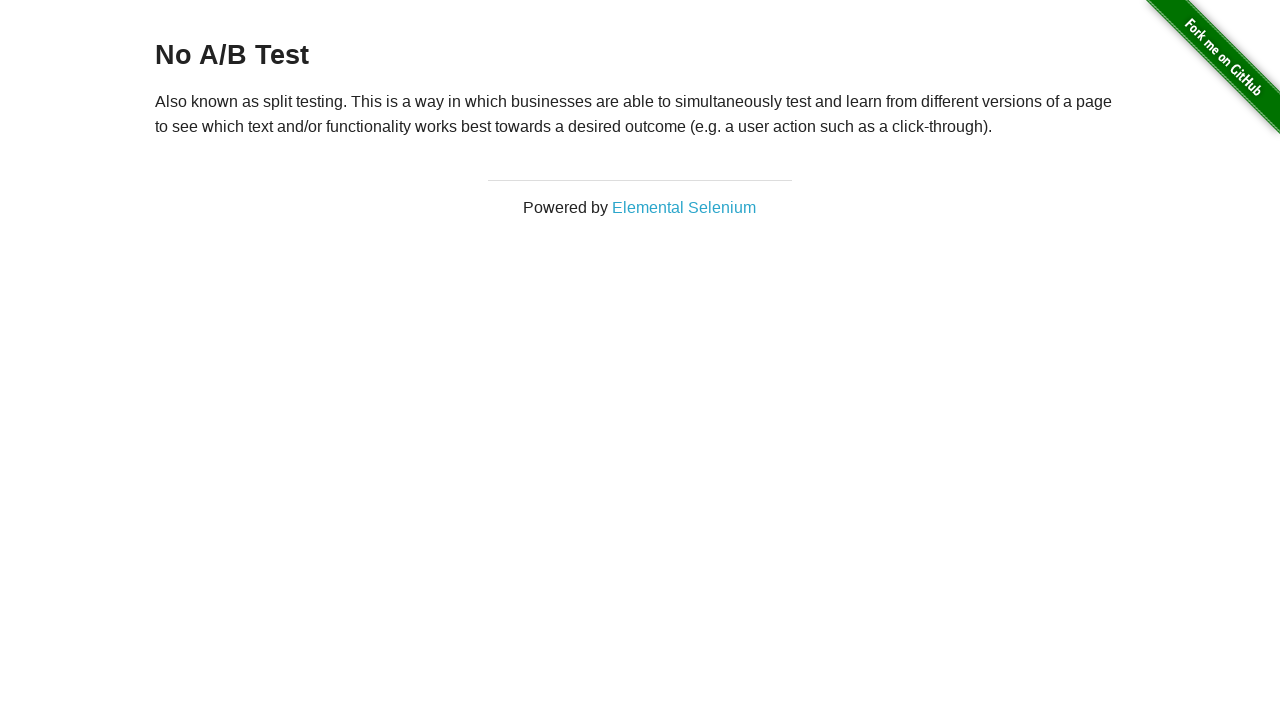

Verified that opt-out cookie prevents A/B test (heading shows 'No A/B Test')
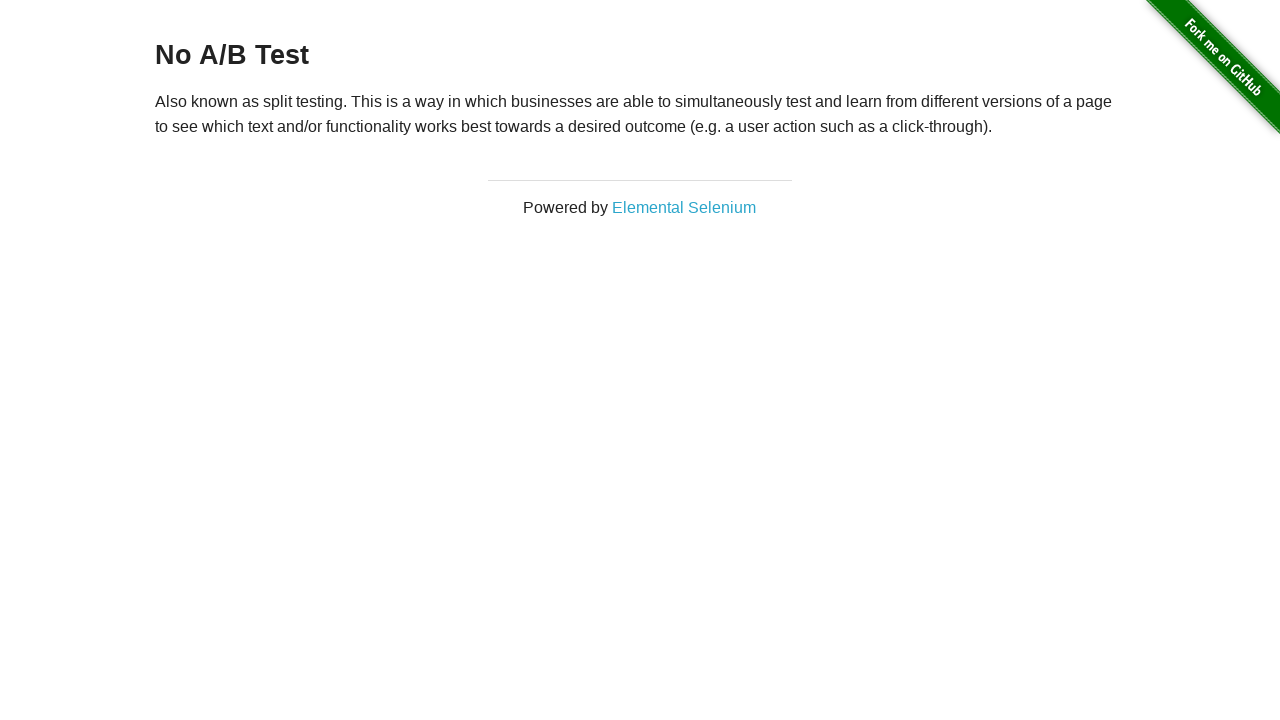

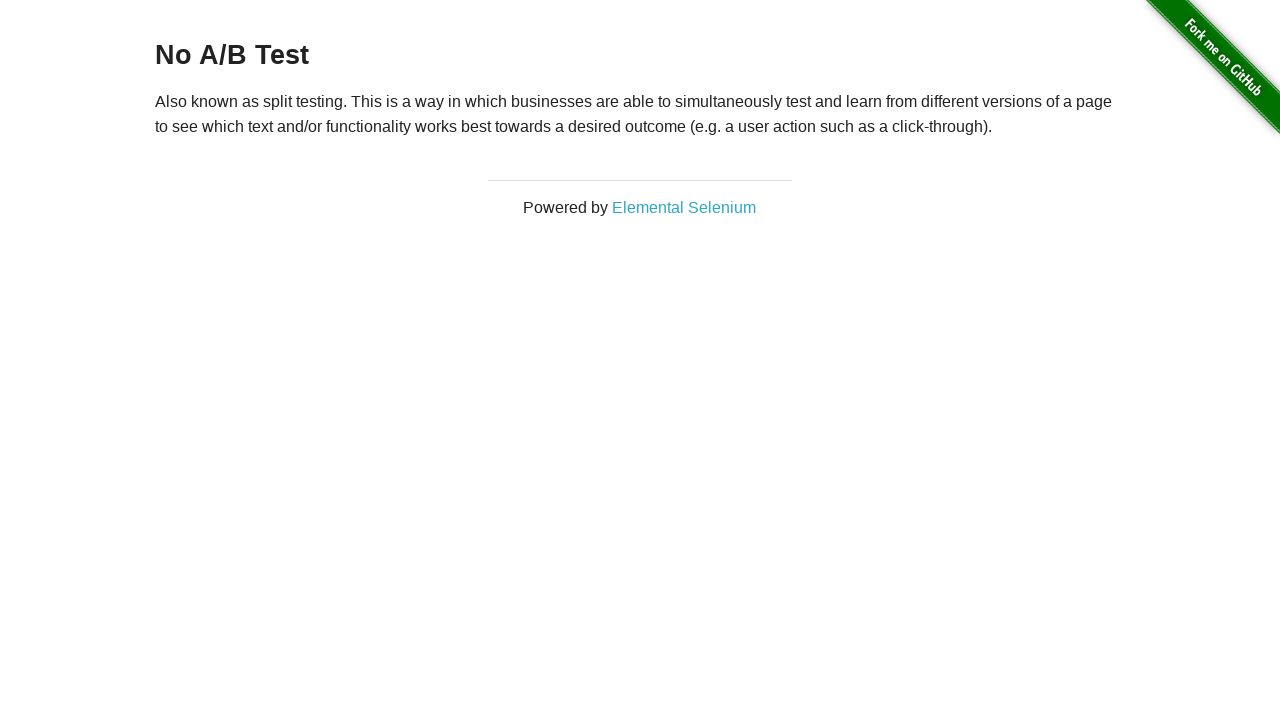